Tests interaction with a disabled input field by clicking a 'Disabled' option and then using JavaScript to set a value in the name field

Starting URL: https://demoapps.qspiders.com/ui?scenario=1

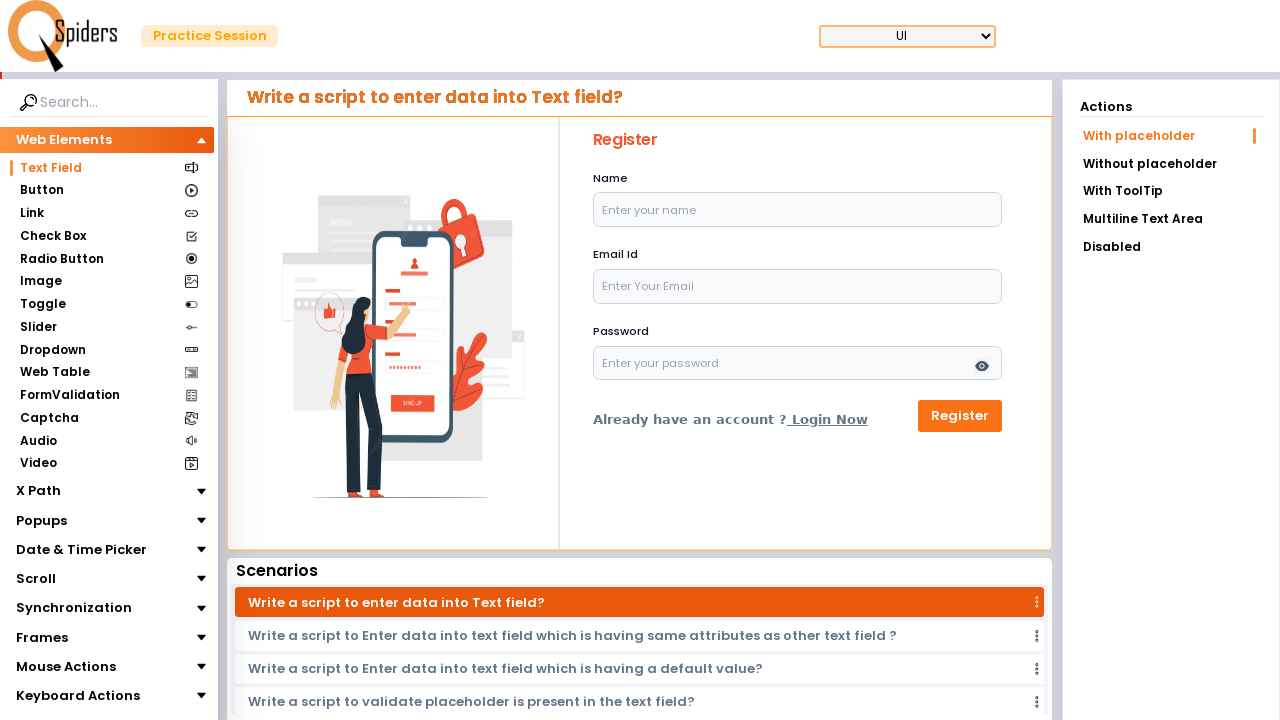

Navigated to test URL https://demoapps.qspiders.com/ui?scenario=1
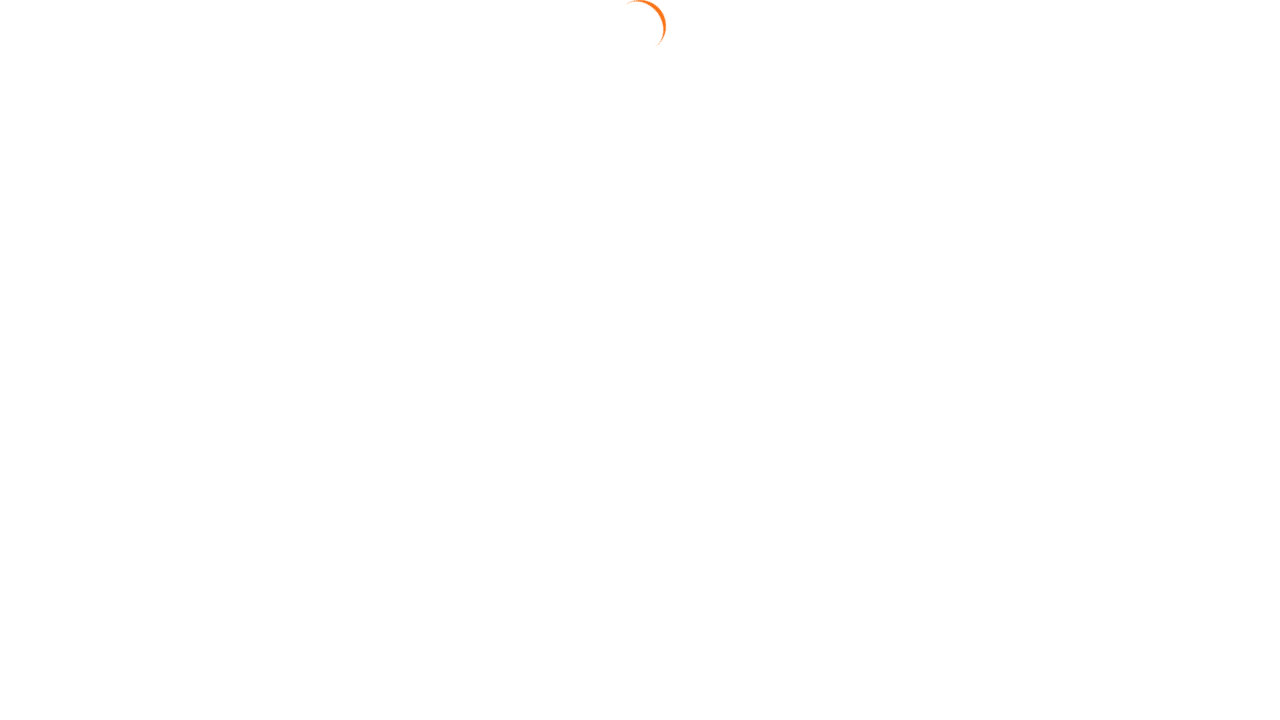

Clicked on 'Disabled' list item at (1171, 247) on xpath=//li[.='Disabled']
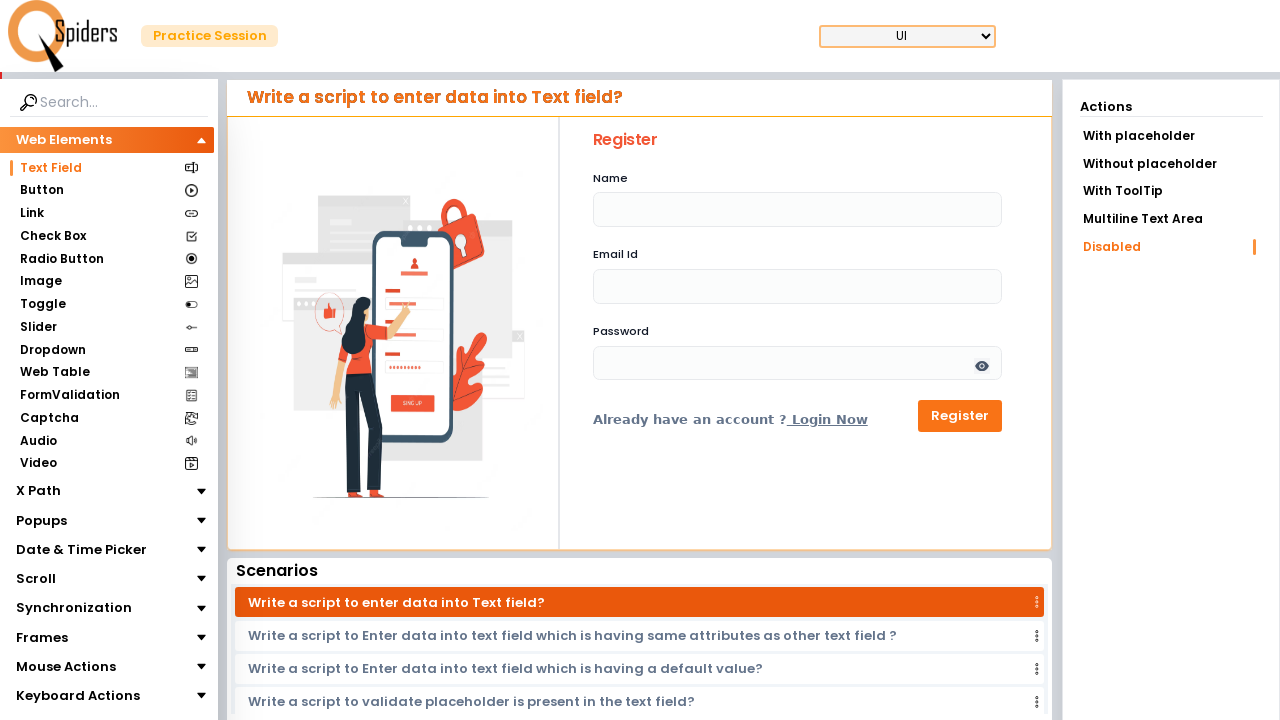

Used JavaScript to set value 'Alagu' in disabled name field
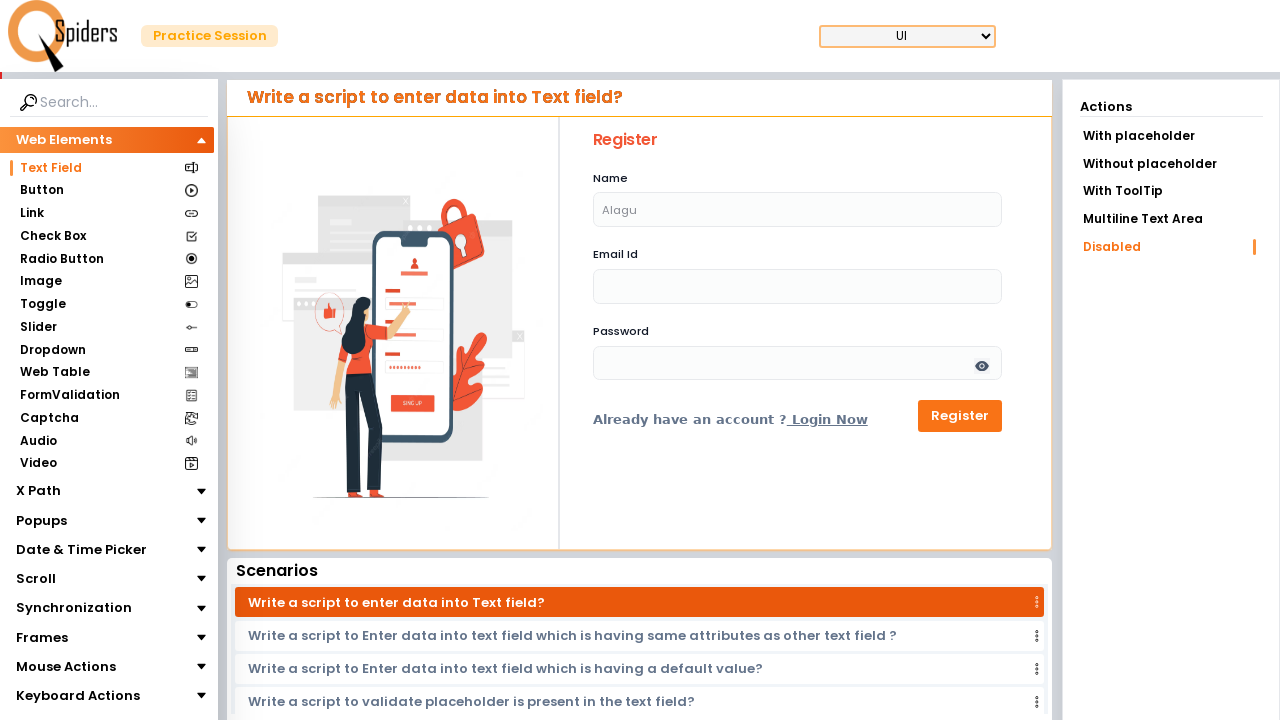

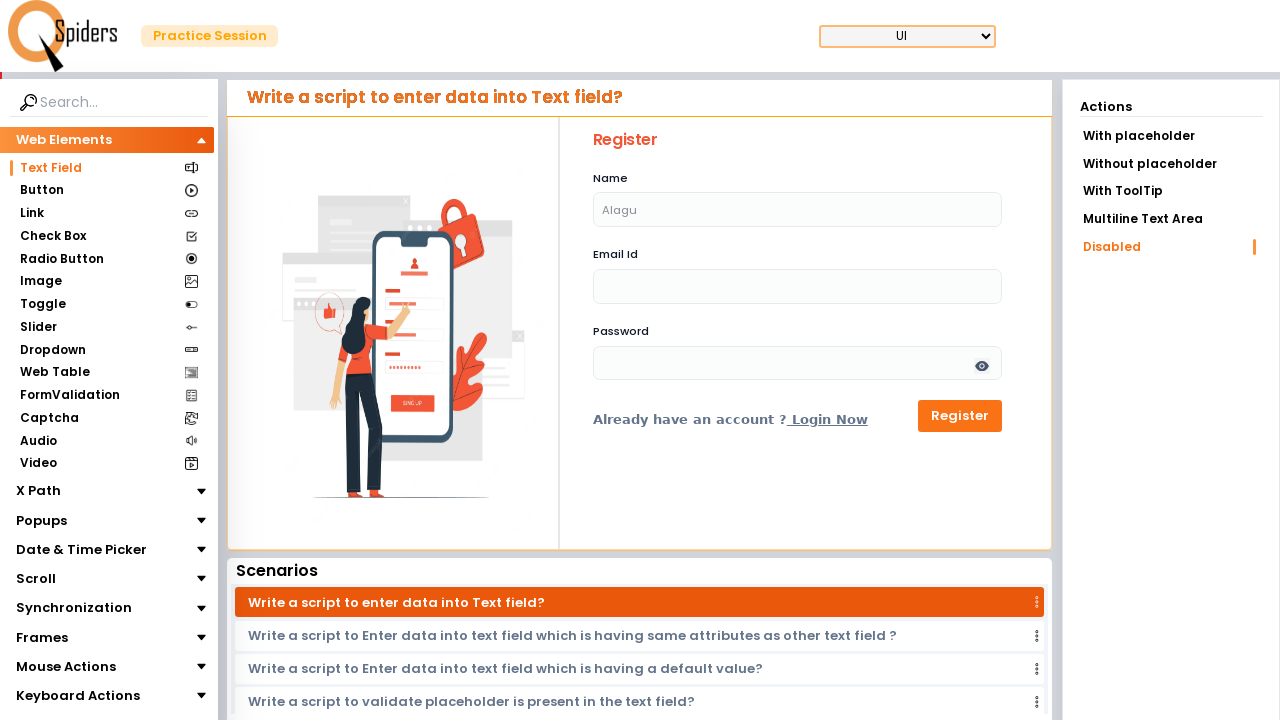